Tests the user registration functionality by filling in username, email, and password fields, then clicking the signup button to submit the registration form.

Starting URL: http://www.thetestingworld.com/testings

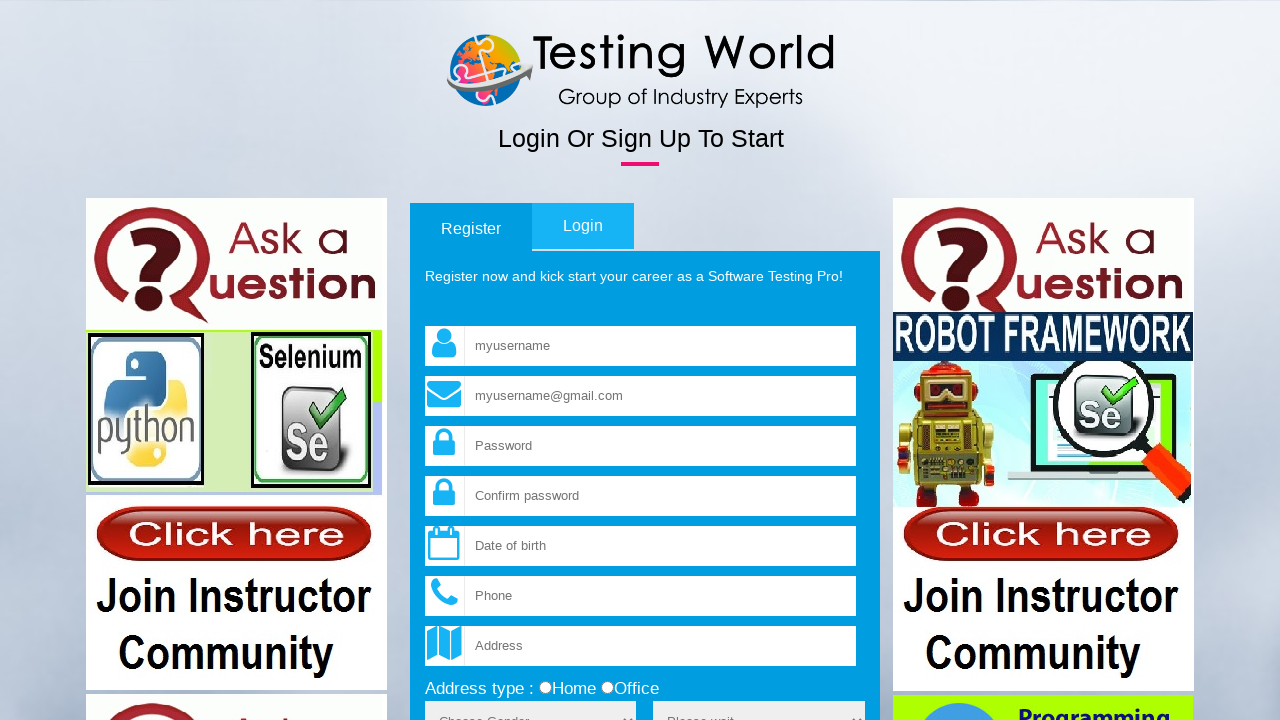

Filled username field with 'testuser_7291' on input[name='fld_username']
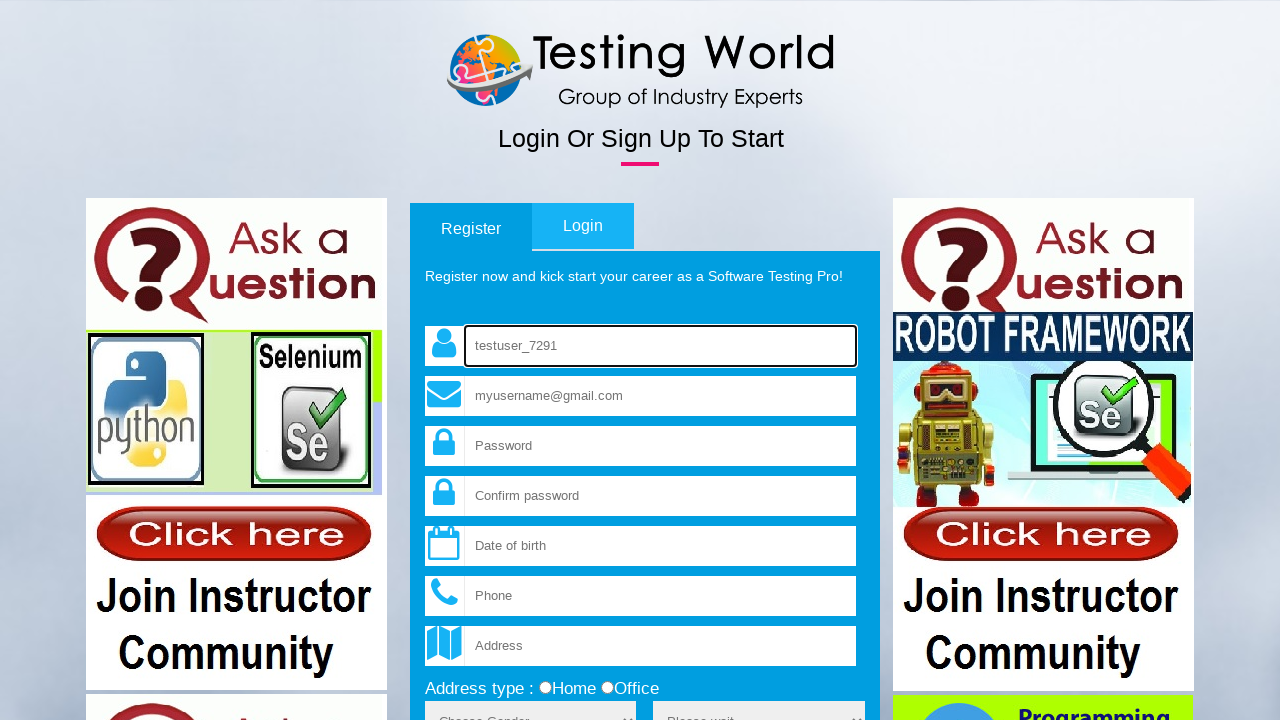

Filled email field with 'testuser7291@example.com' on input[name='fld_email']
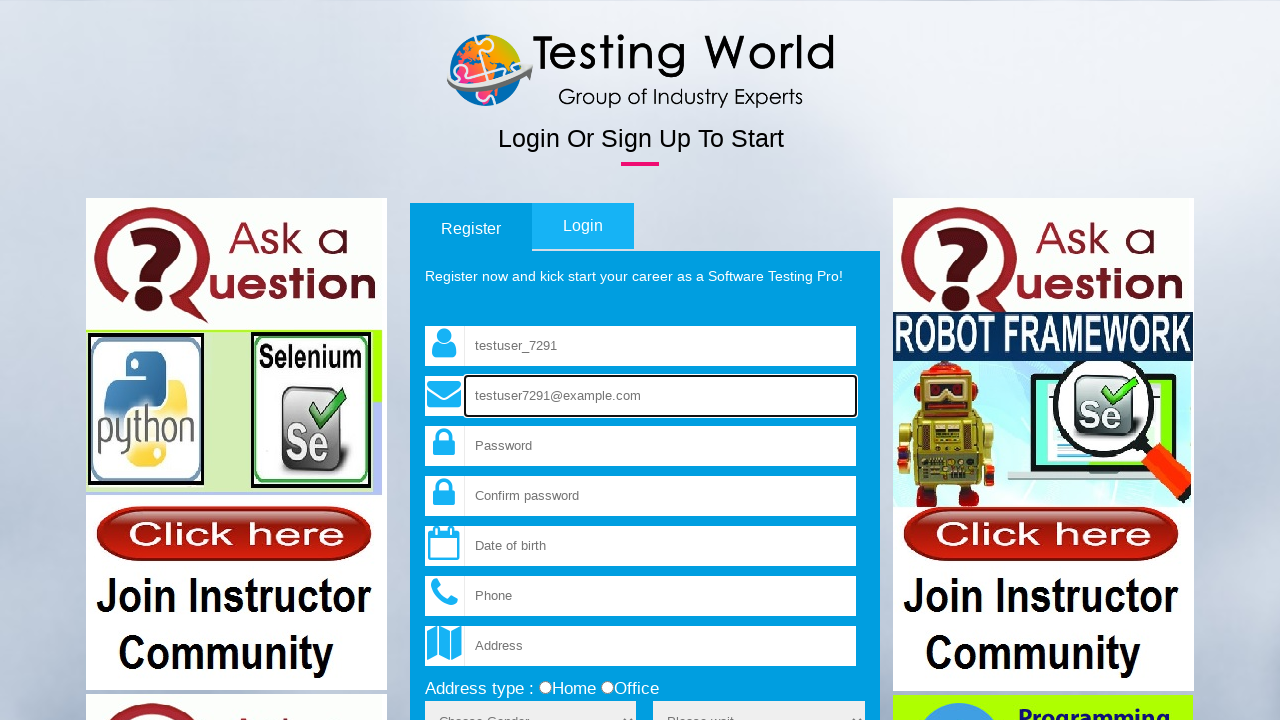

Filled password field with 'SecurePass2024!' on input[name='fld_password']
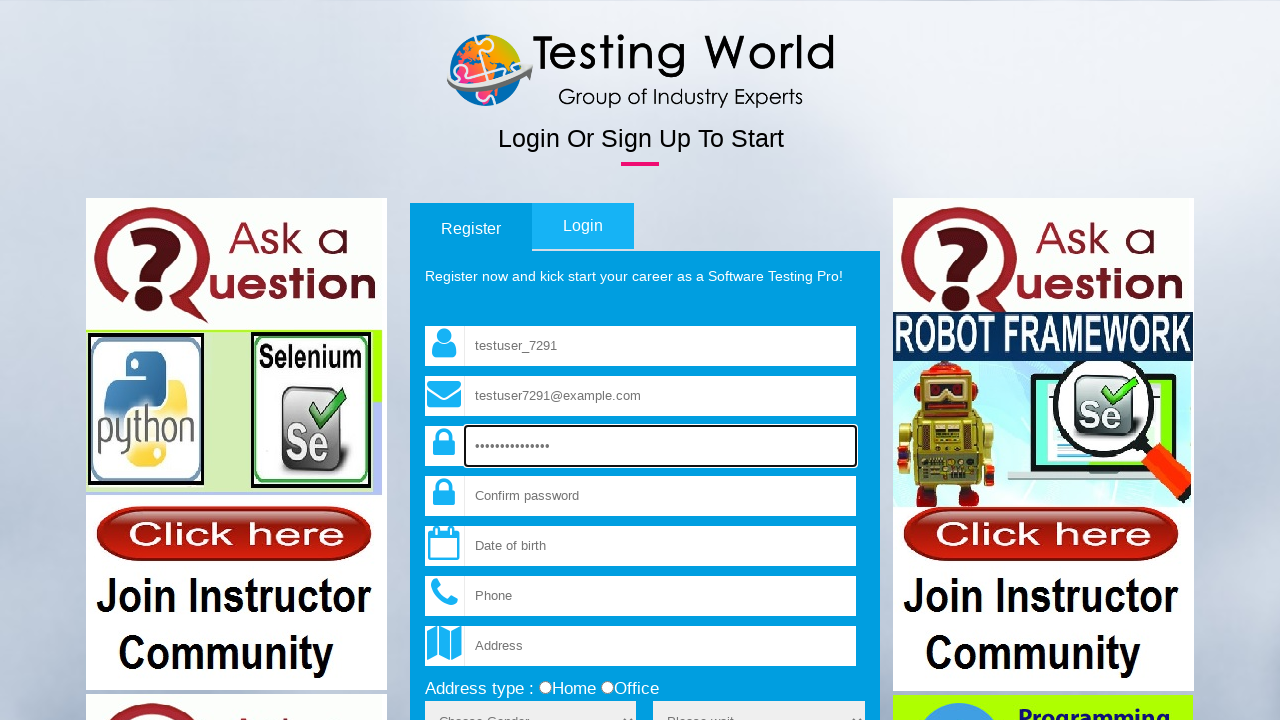

Clicked signup button to submit registration form at (831, 361) on input[type='submit'][value='Sign up']
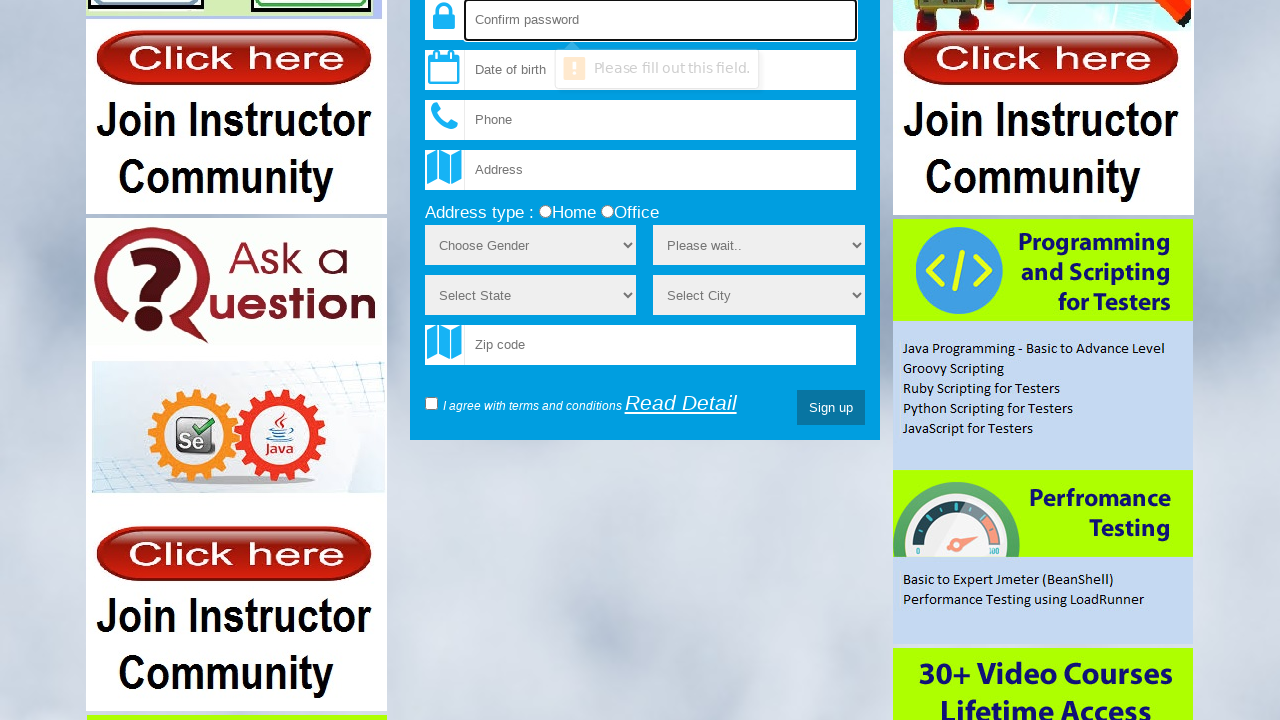

Waited for page to load after form submission
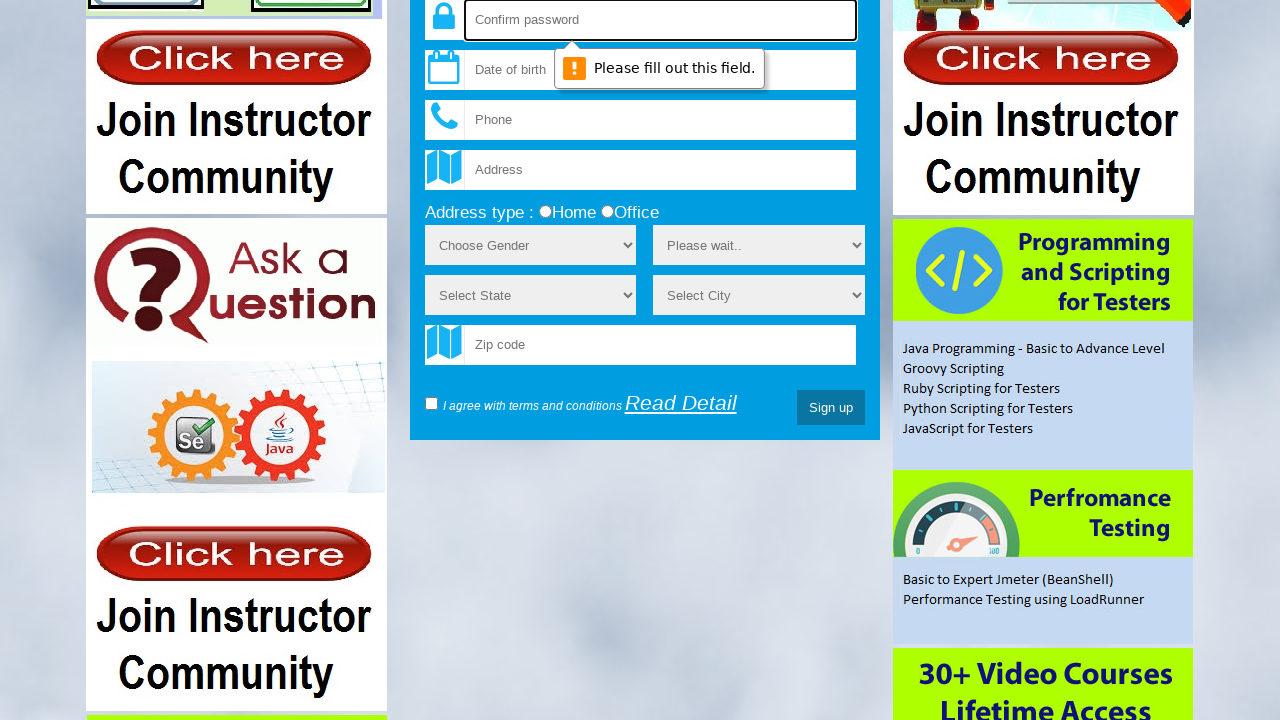

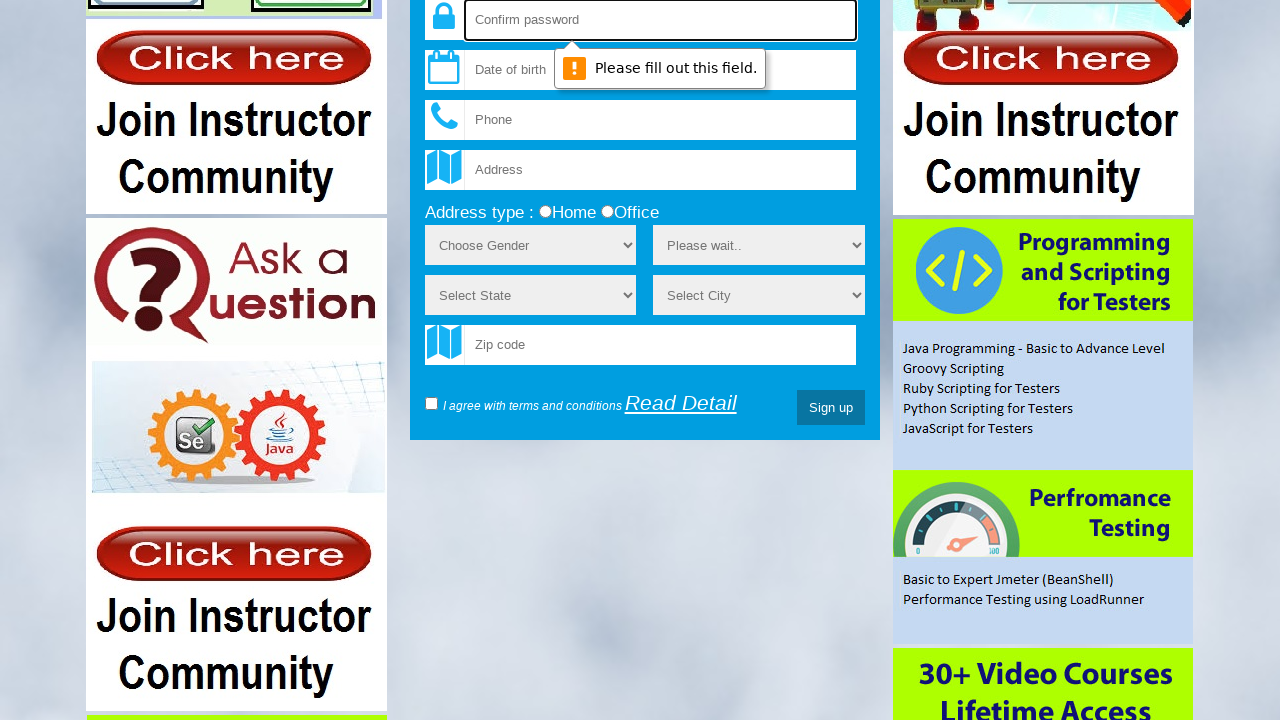